Tests JavaScript alert handling by clicking a button that triggers an alert, accepting it, and verifying the result message

Starting URL: https://the-internet.herokuapp.com/javascript_alerts

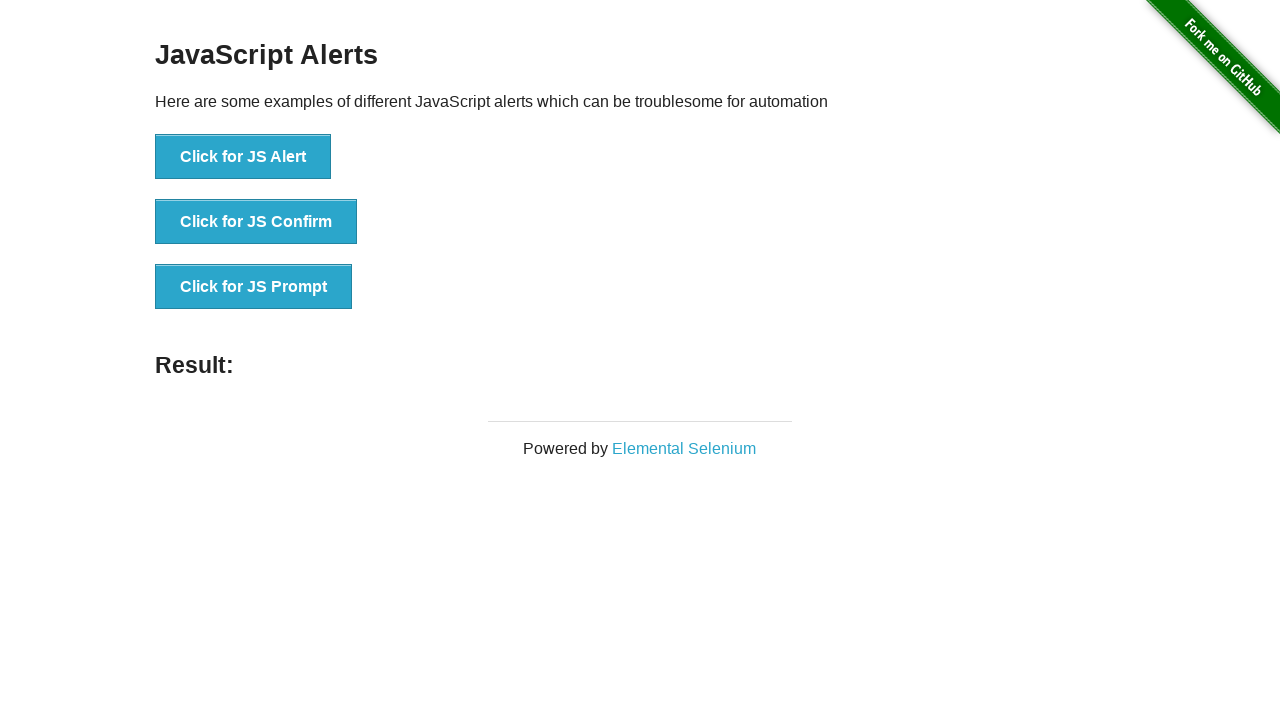

Clicked button to trigger JavaScript alert at (243, 157) on text='Click for JS Alert'
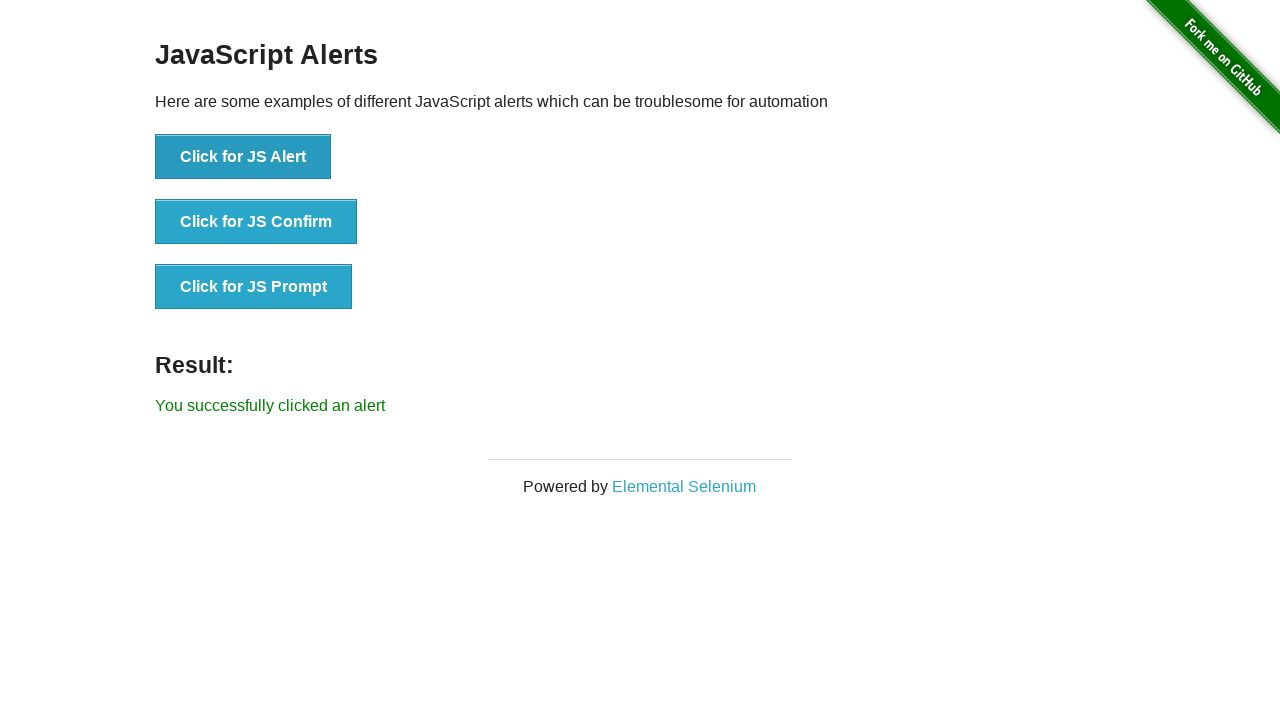

Set up dialog handler to accept alerts
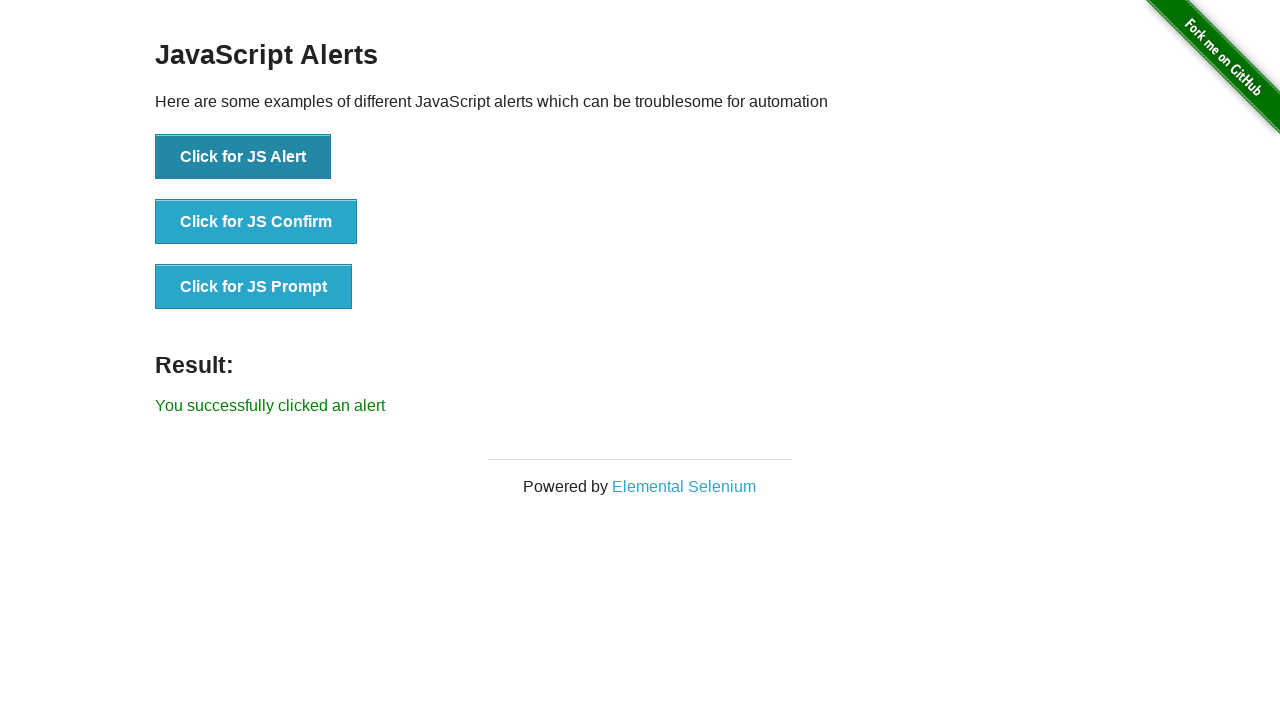

Clicked button to trigger alert and accept it at (243, 157) on text='Click for JS Alert'
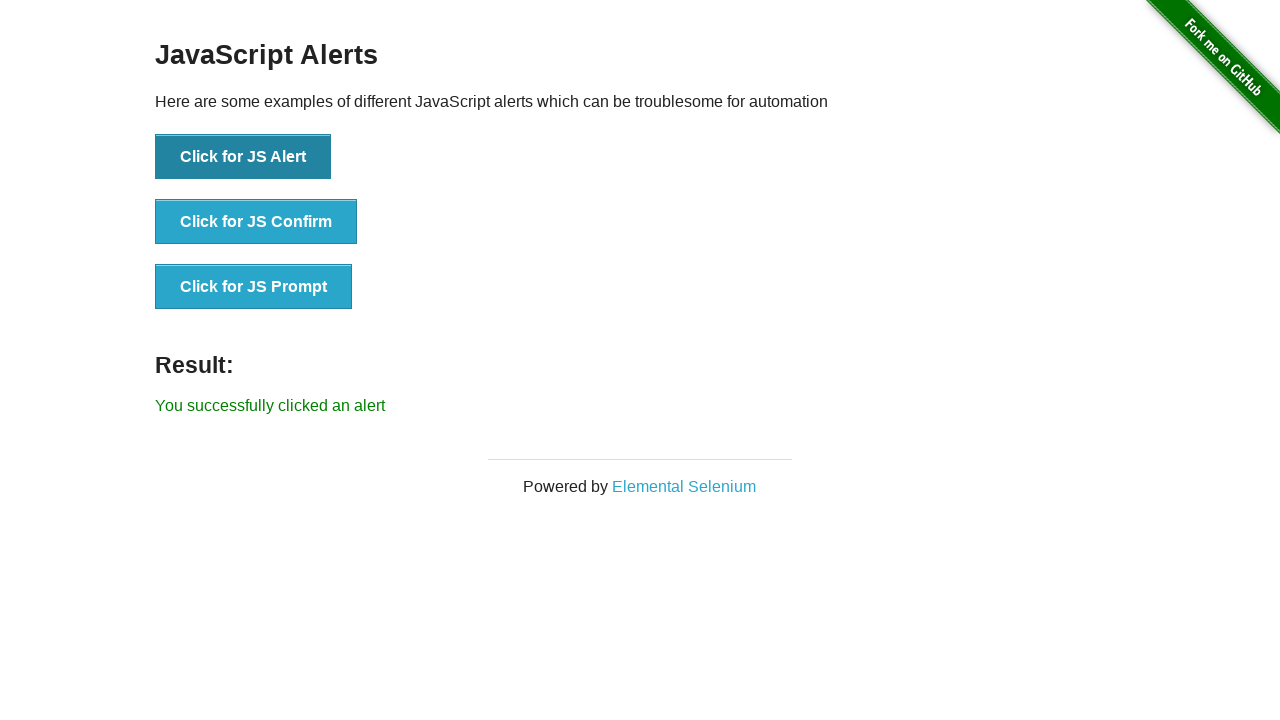

Verified result message 'You successfully clicked an alert' is displayed
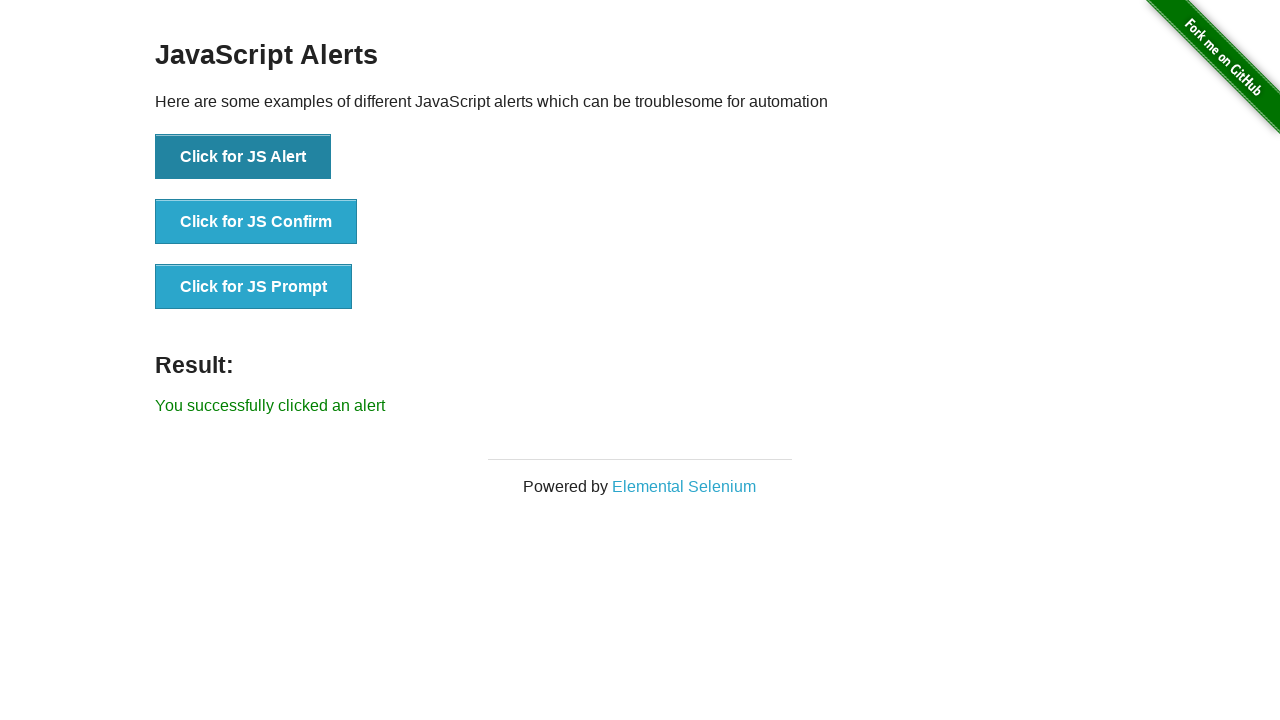

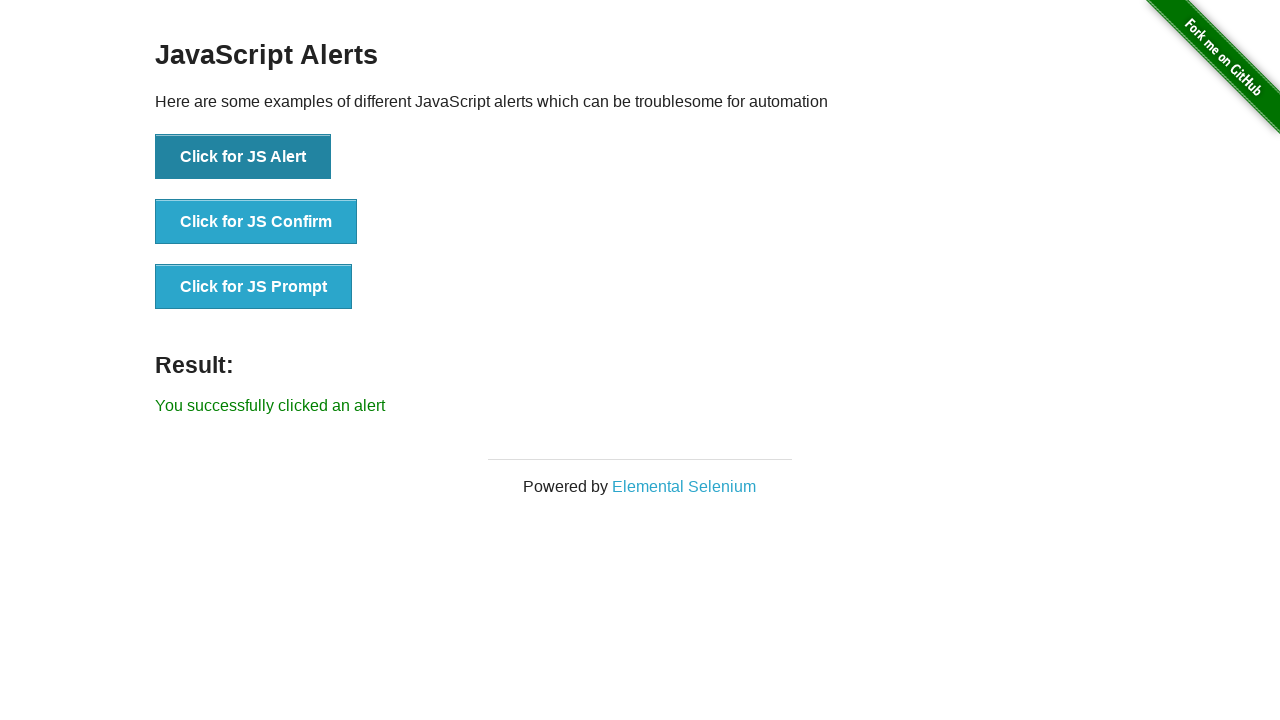